Tests Last Name field validation with emojis and lowercase characters less than 50

Starting URL: https://buggy.justtestit.org/register

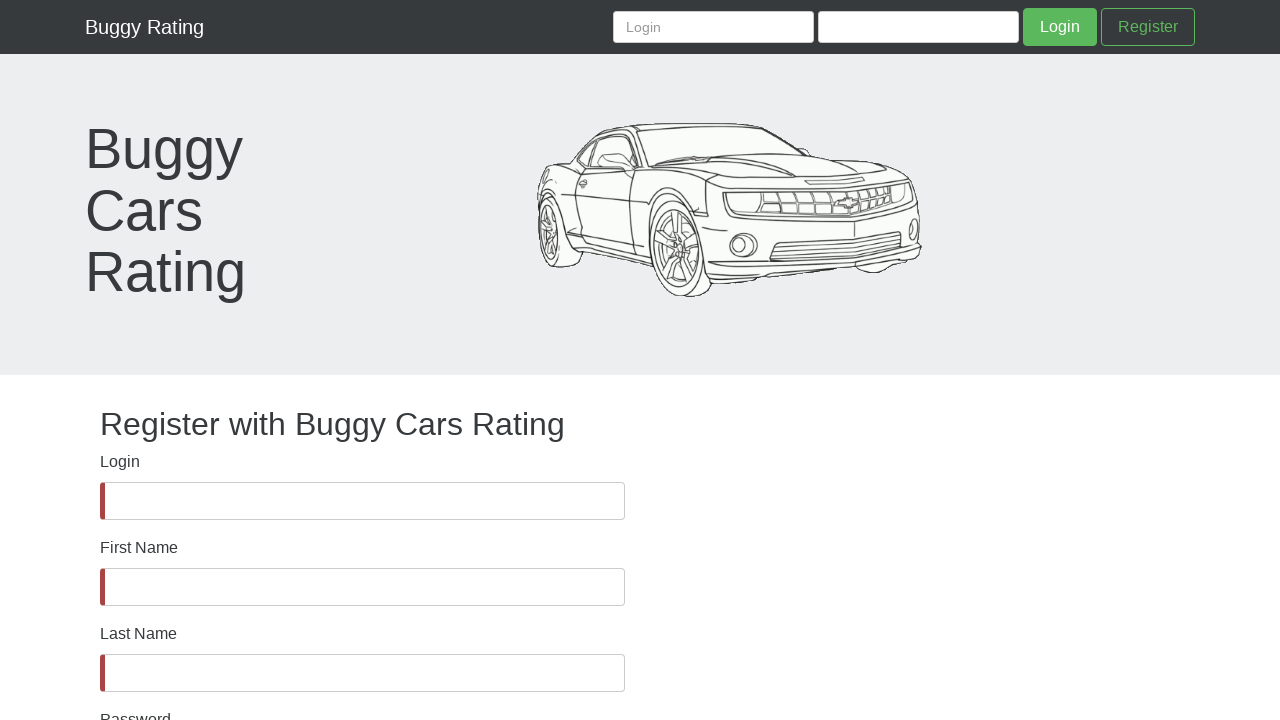

lastName field is visible
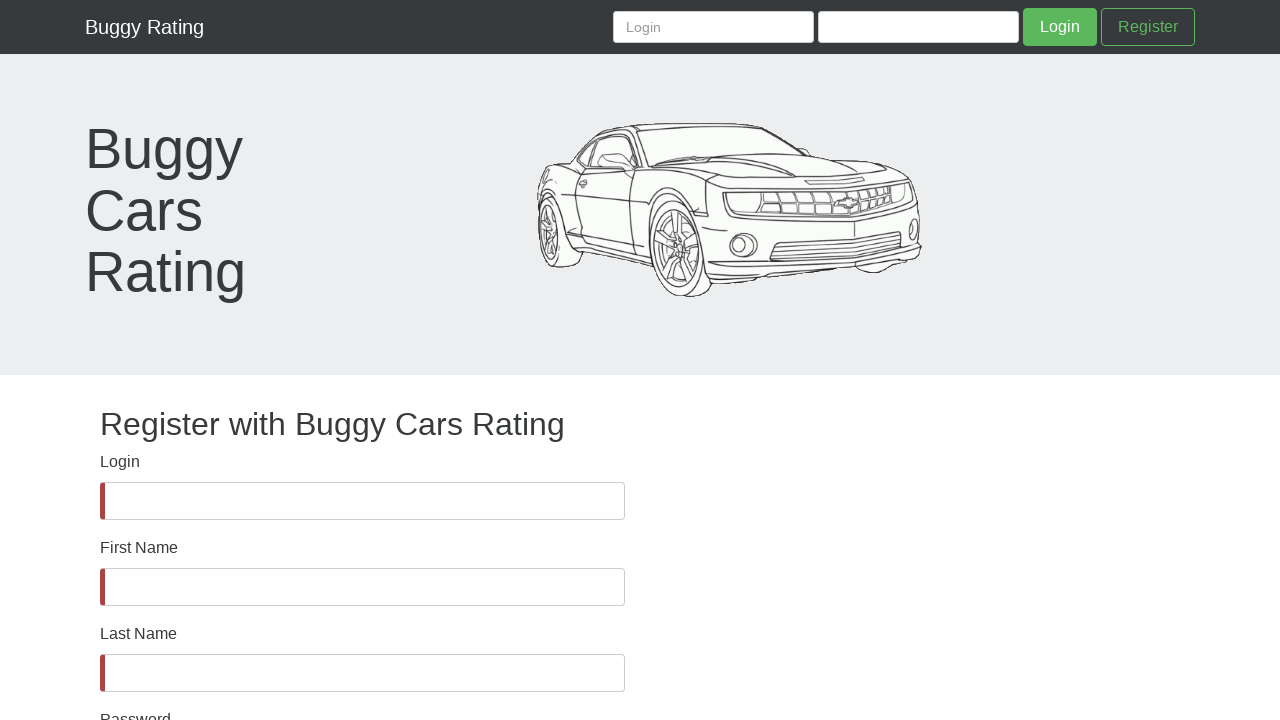

Filled lastName field with emojis and lowercase characters less than 50 on #lastName
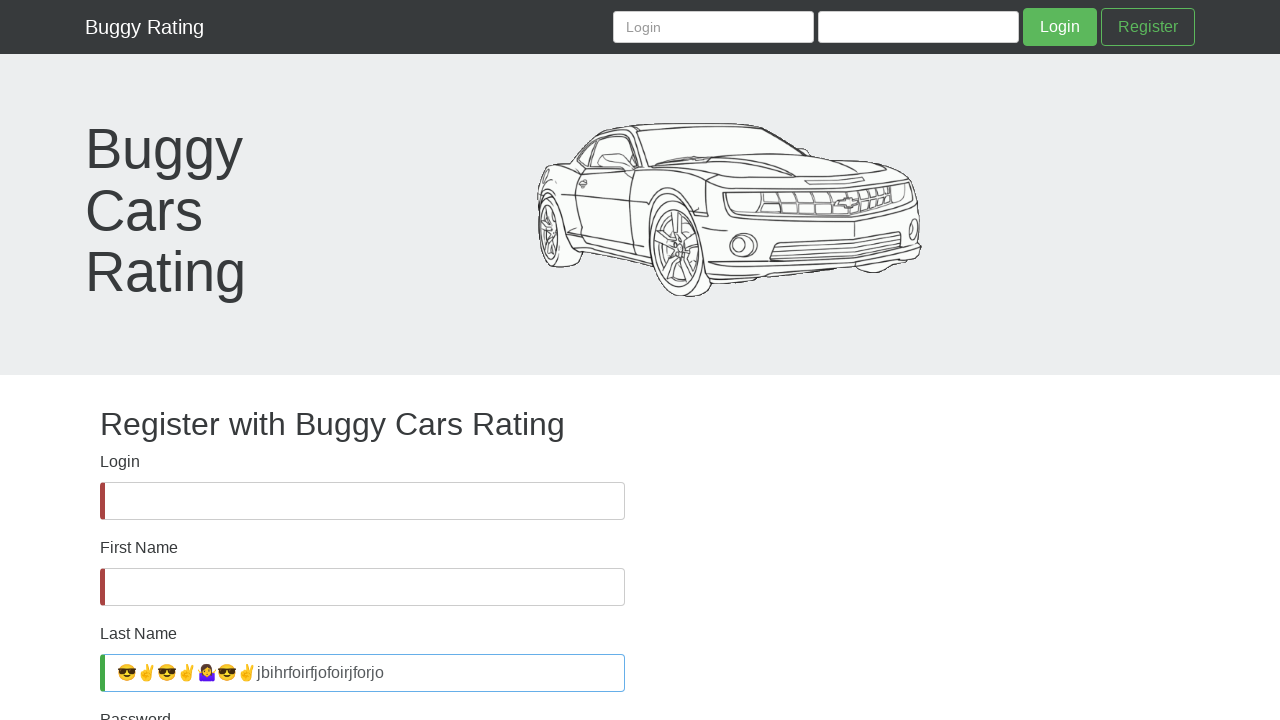

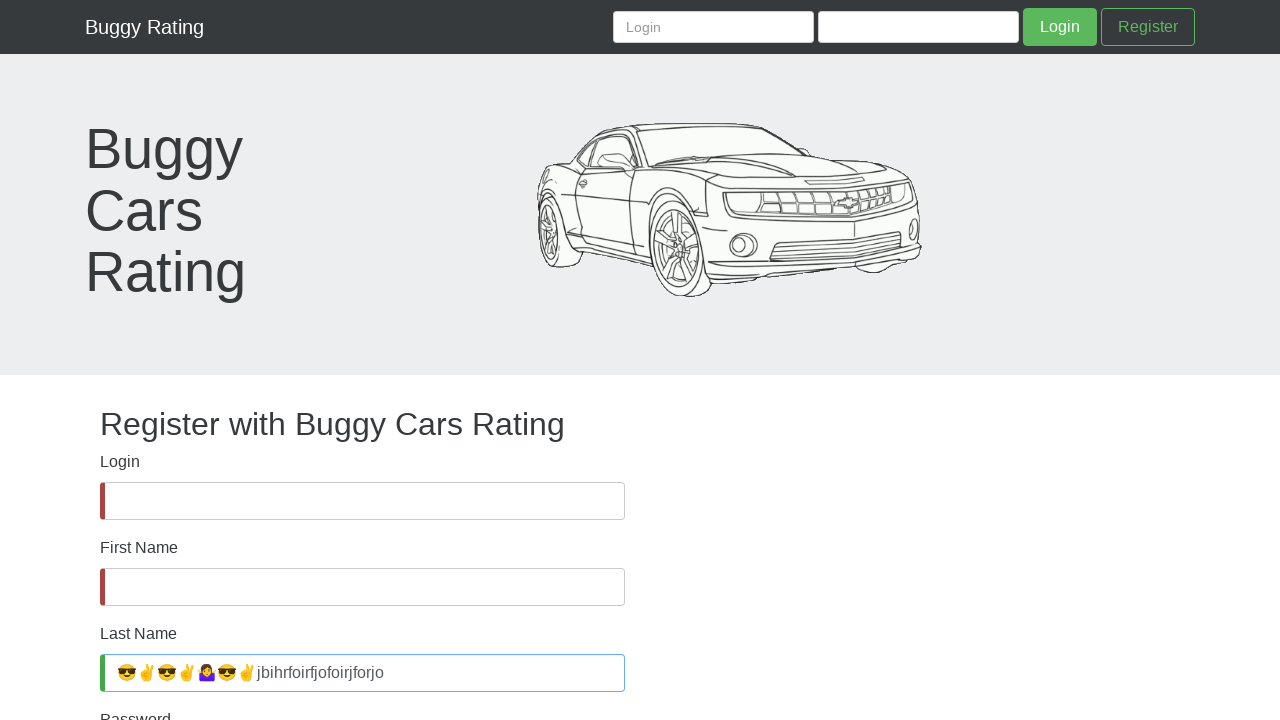